Tests autocomplete/autosuggest dropdown functionality by typing a partial country name and selecting "India" from the dropdown suggestions.

Starting URL: https://rahulshettyacademy.com/dropdownsPractise/

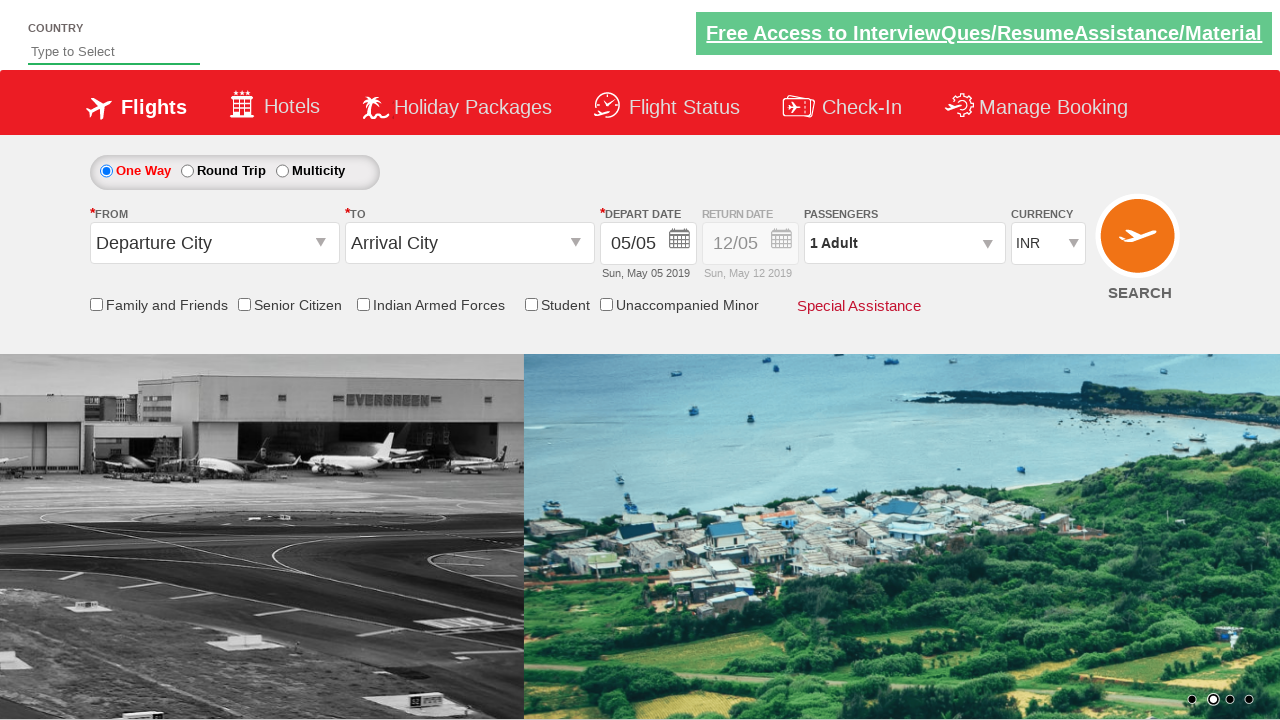

Typed 'Ind' in autosuggest field to trigger dropdown suggestions on #autosuggest
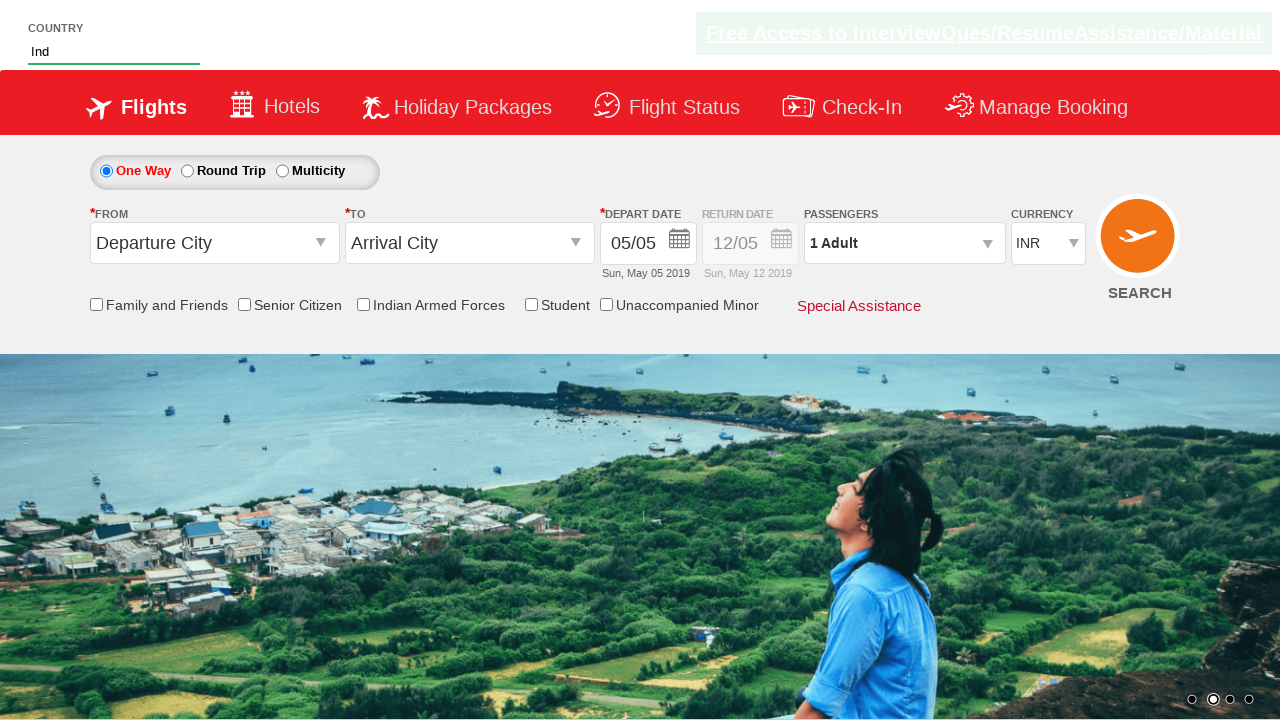

Autosuggest dropdown suggestions loaded
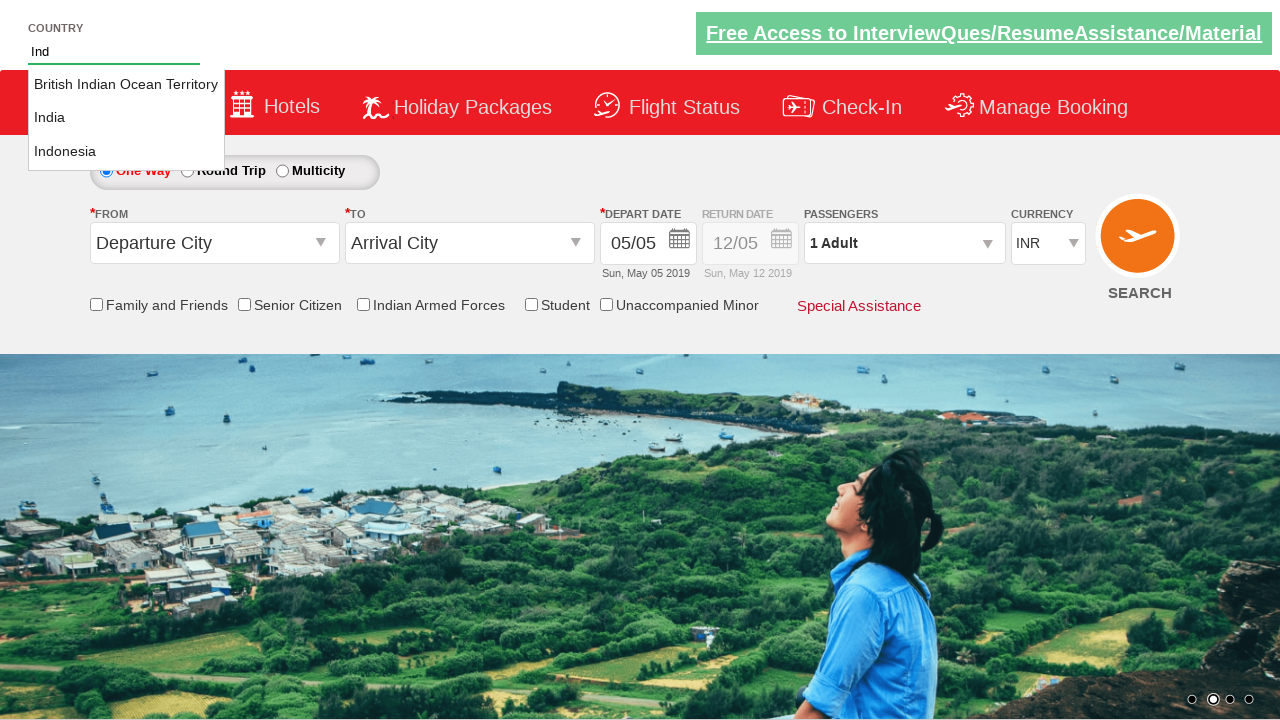

Retrieved all country suggestions from dropdown
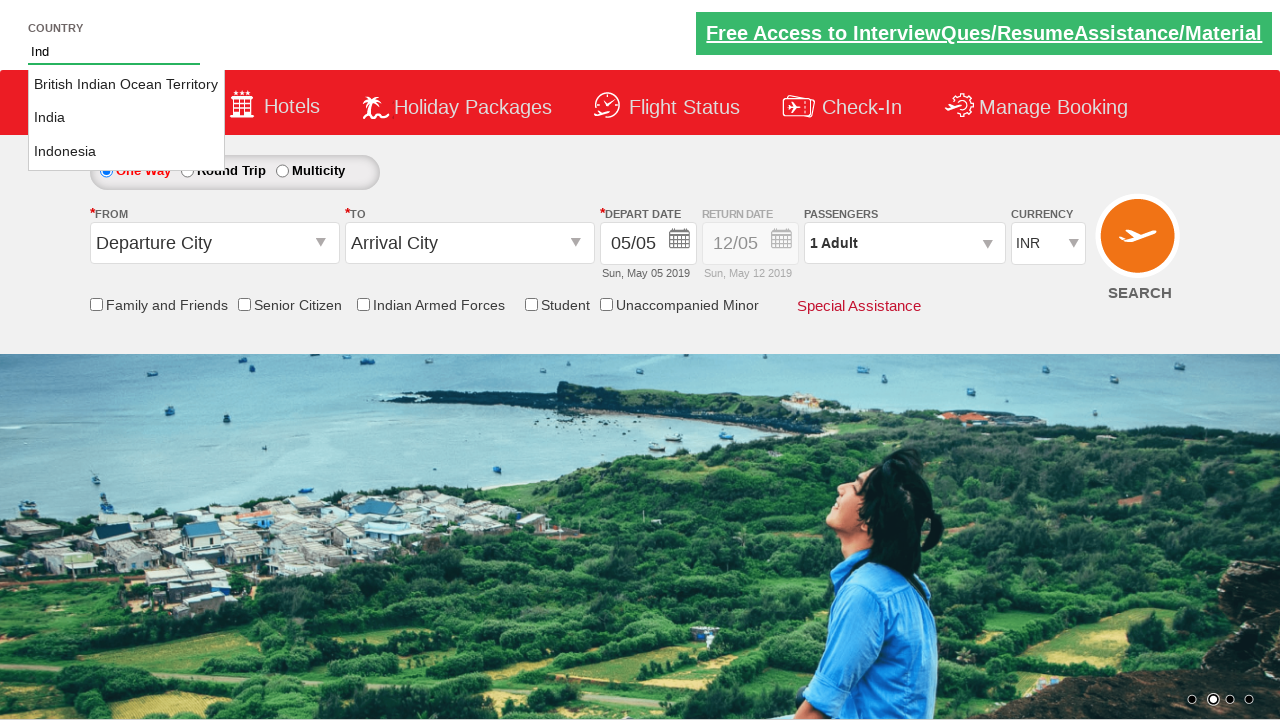

Selected 'India' from autosuggest dropdown at (126, 118) on li.ui-menu-item a >> nth=1
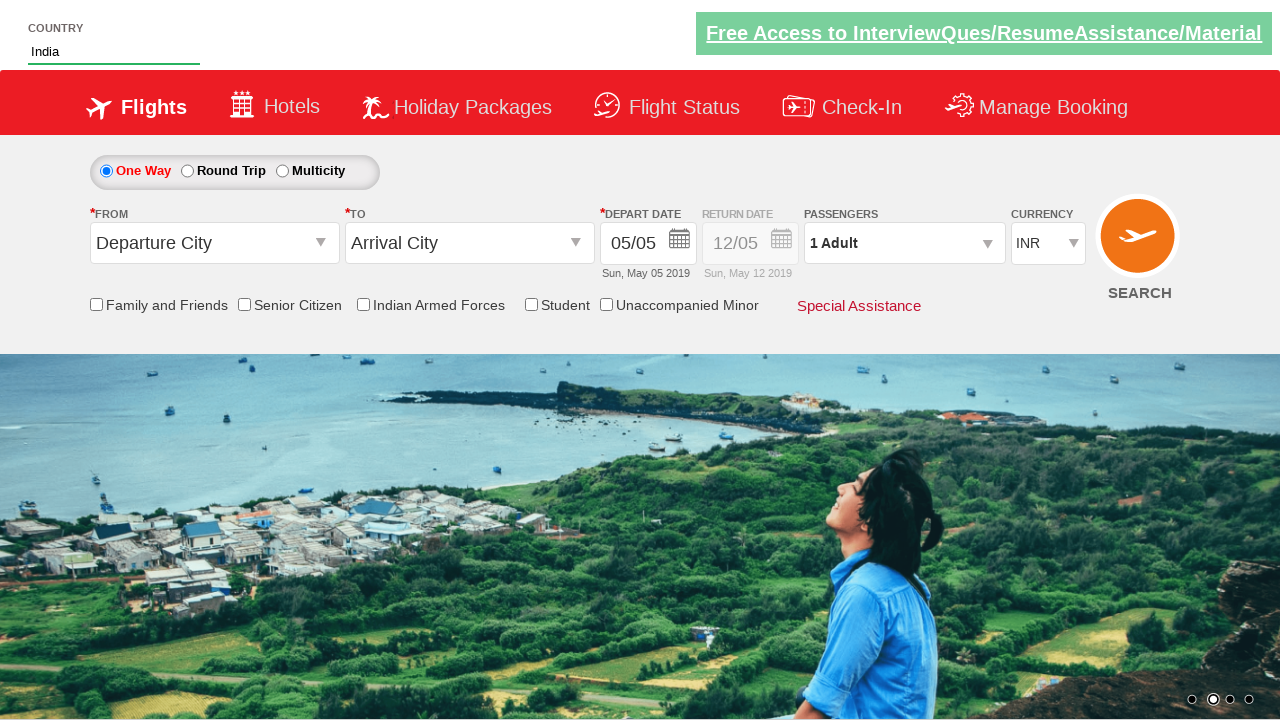

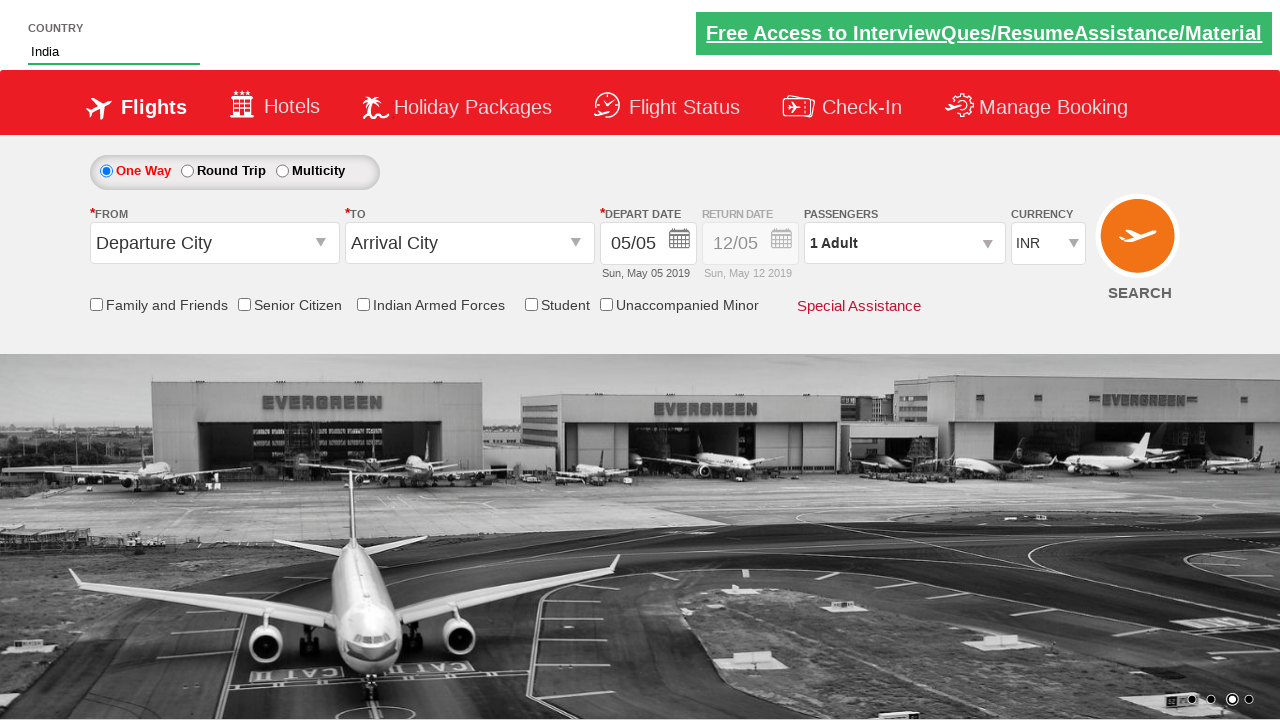